Tests handling a simple JavaScript alert by clicking the trigger button, switching to the alert, reading its text, and accepting it.

Starting URL: https://v1.training-support.net/selenium/javascript-alerts

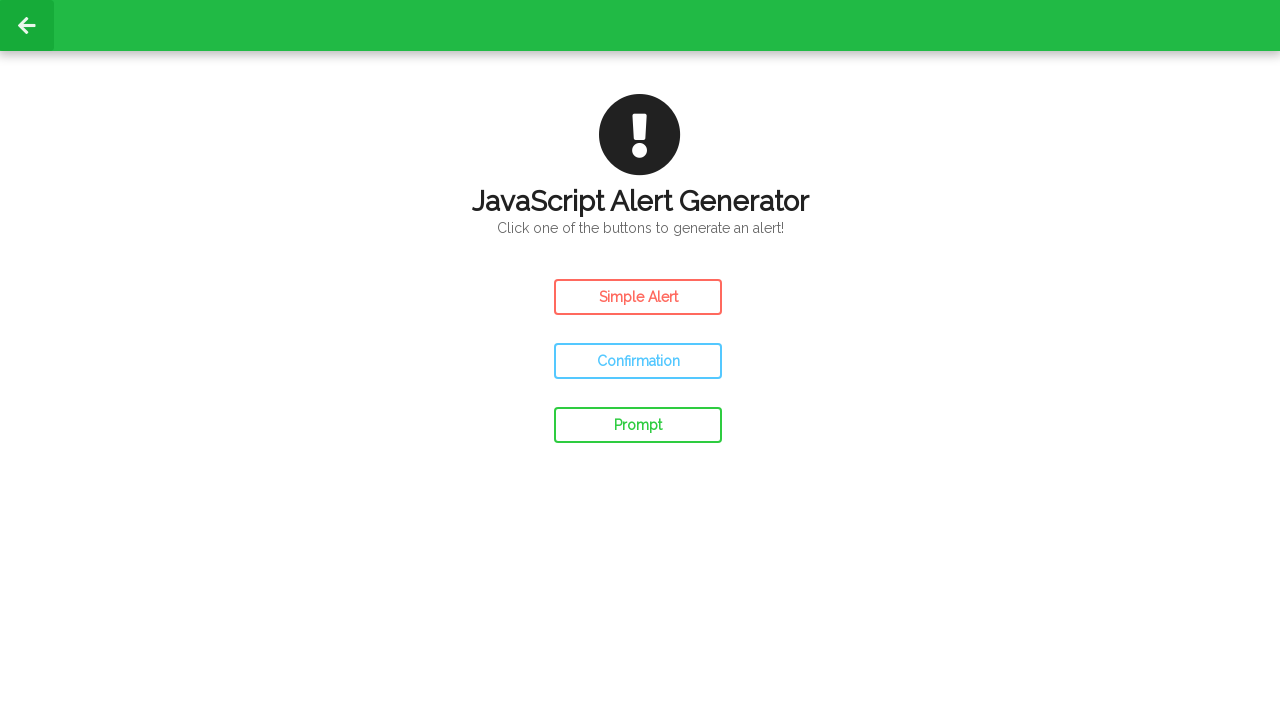

Clicked the Simple Alert button at (638, 297) on #simple
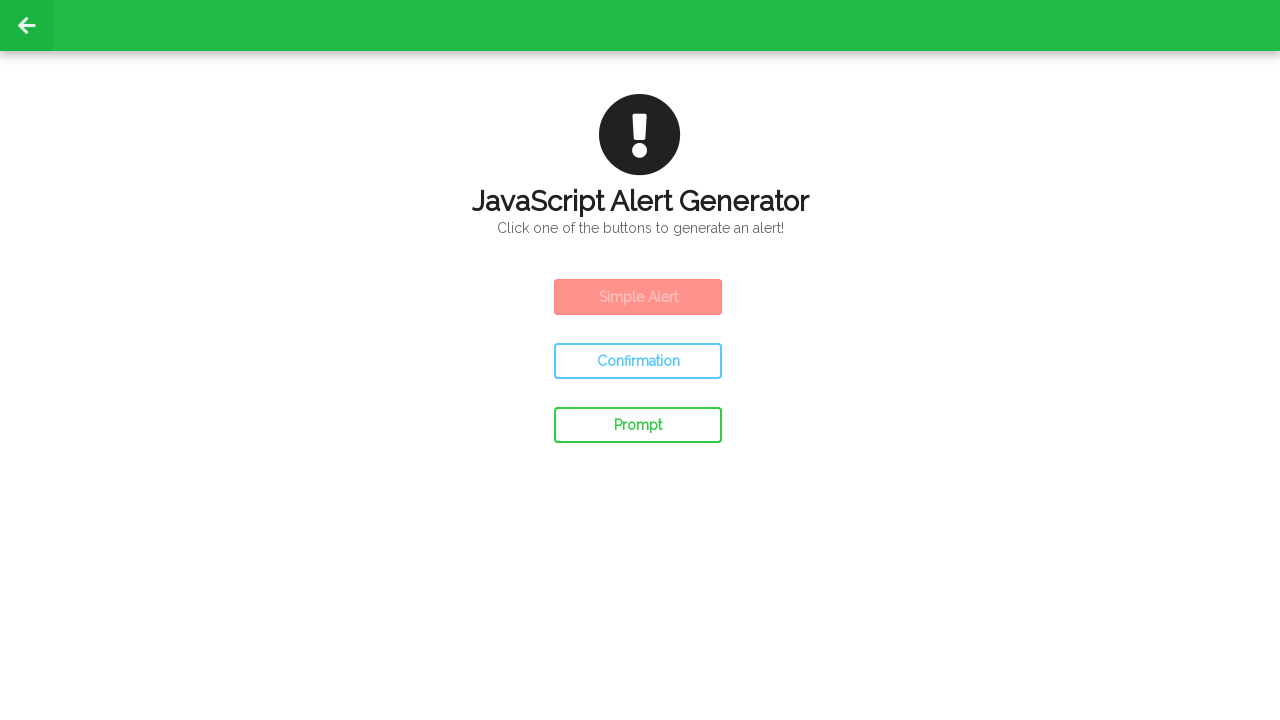

Set up dialog handler to accept alerts
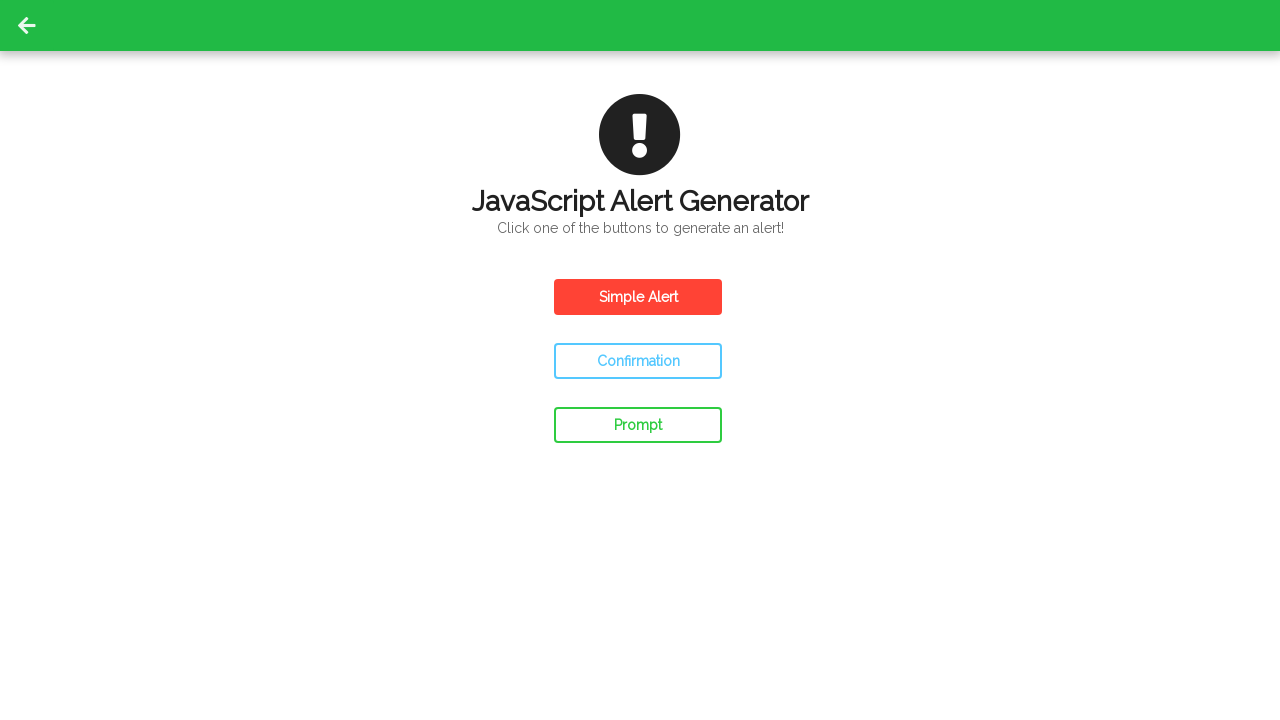

Waited 500ms for alert to be processed
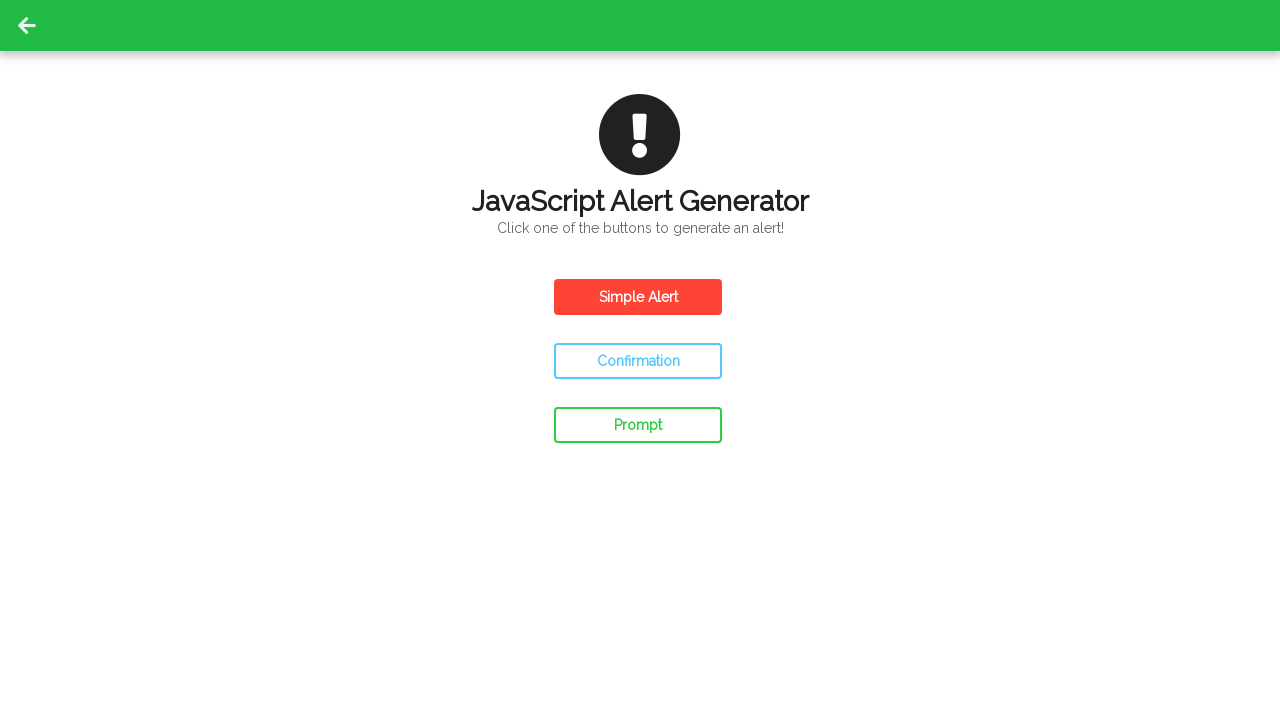

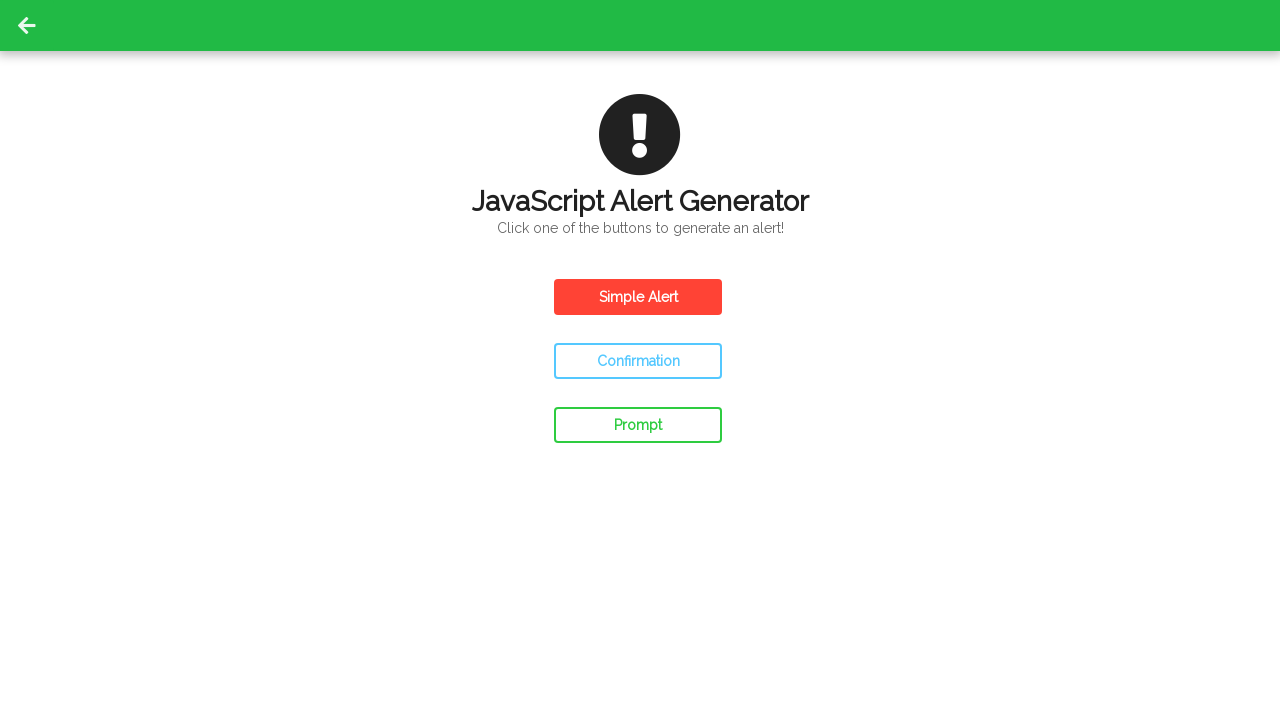